Verifies that the Home label is displayed in the top menu of the VyTrack homepage

Starting URL: https://vytrack.com/

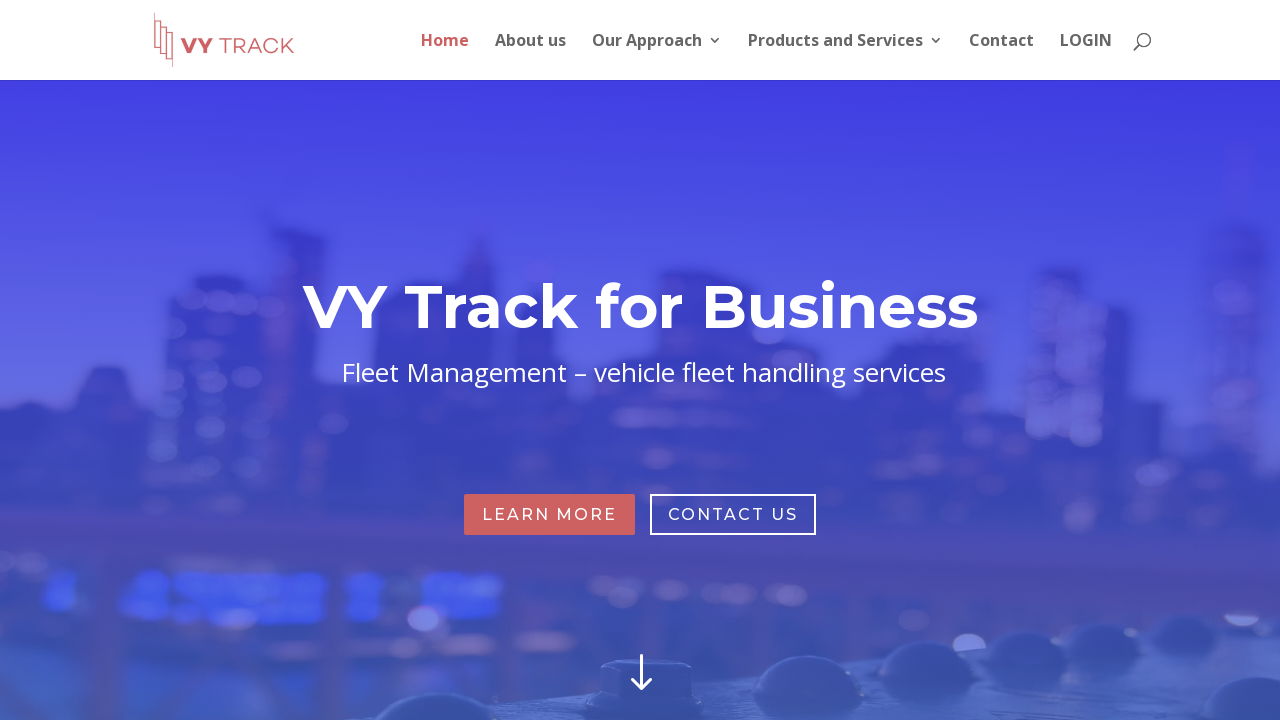

Navigated to VyTrack homepage
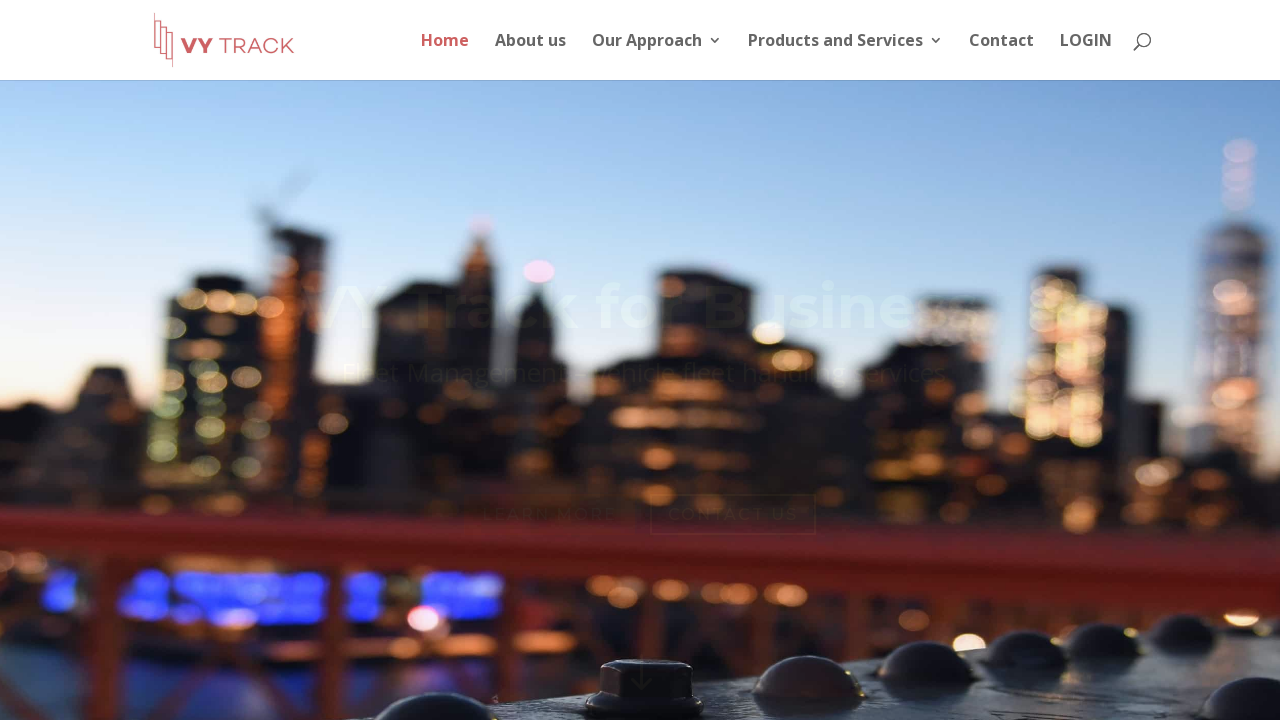

Located Home label element in top menu
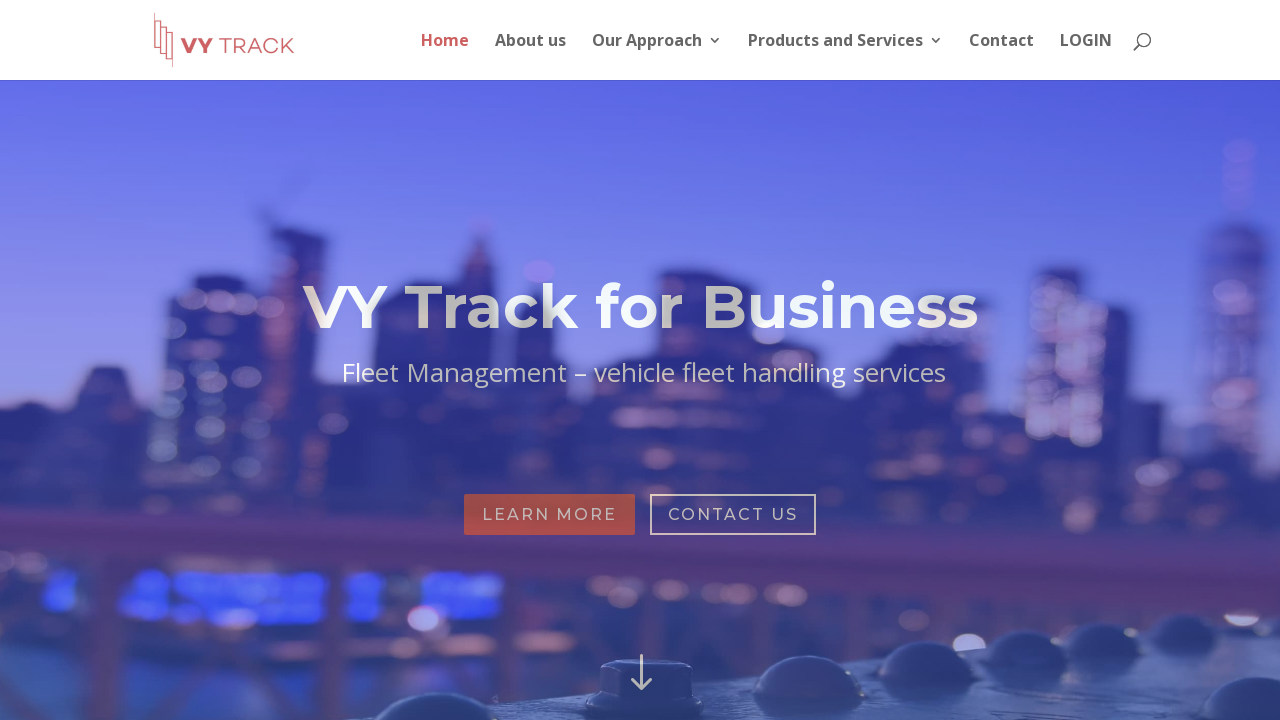

Home label became visible
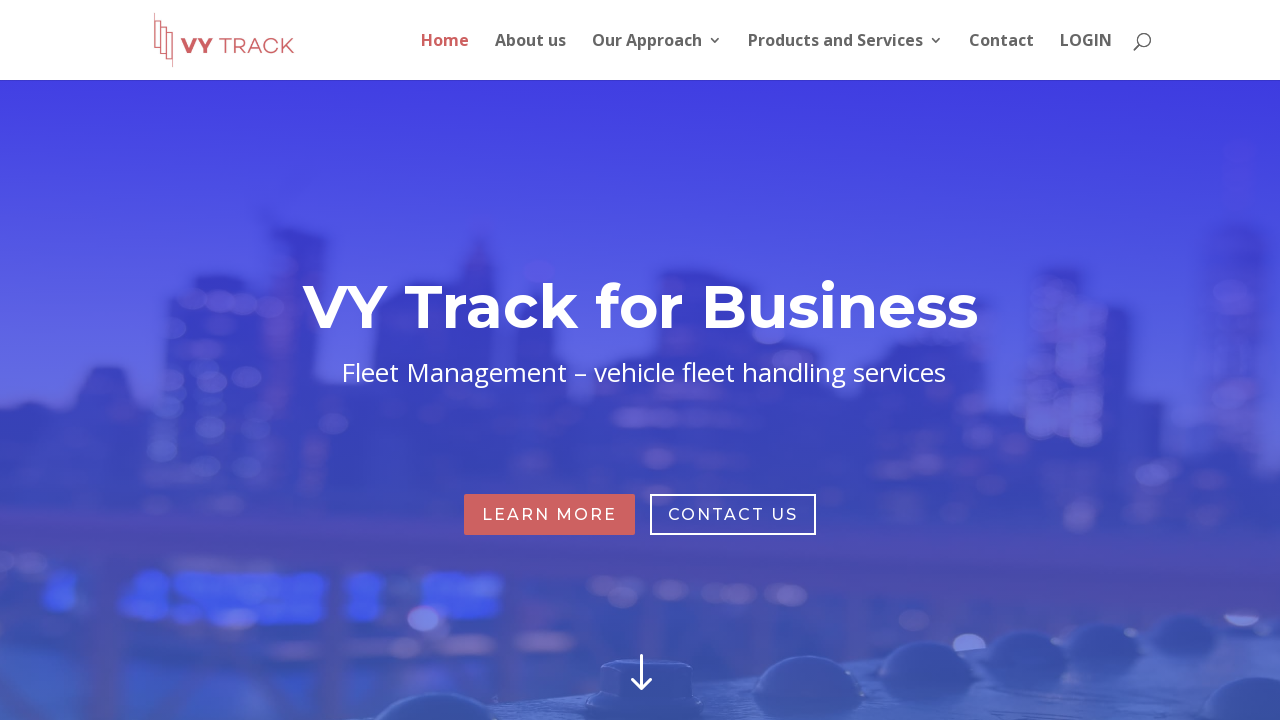

Verified Home label is visible in top menu
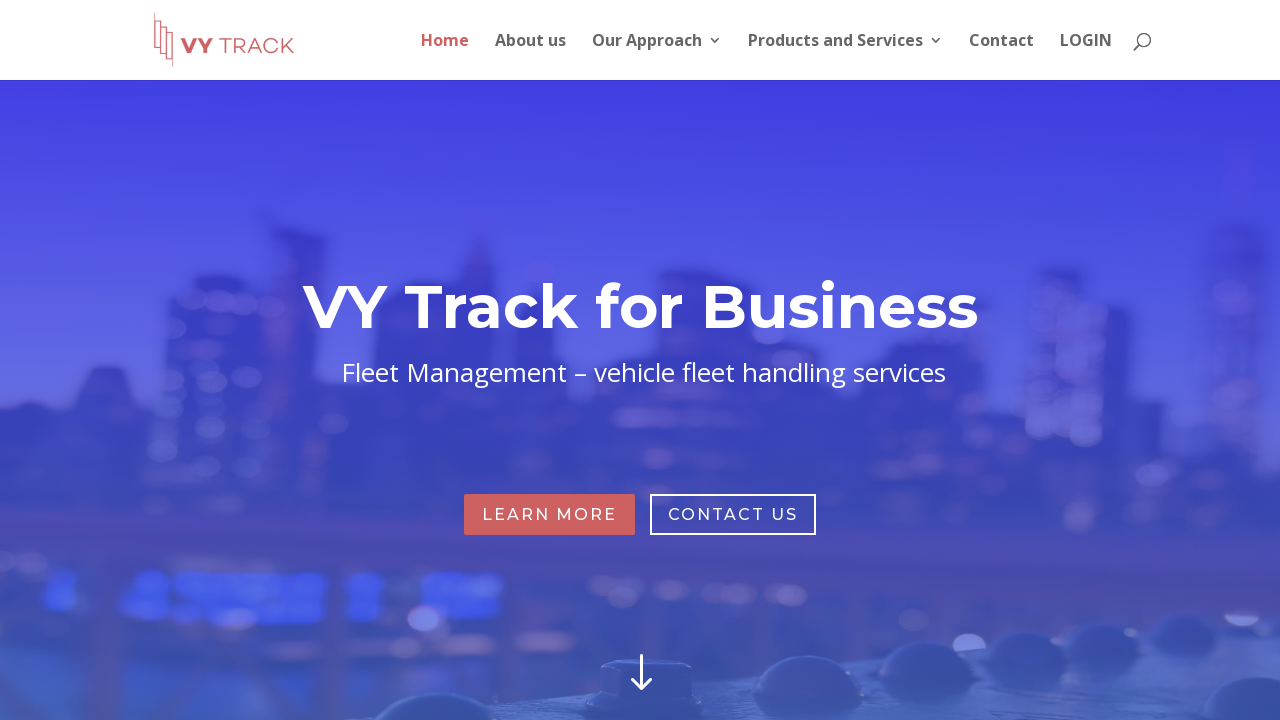

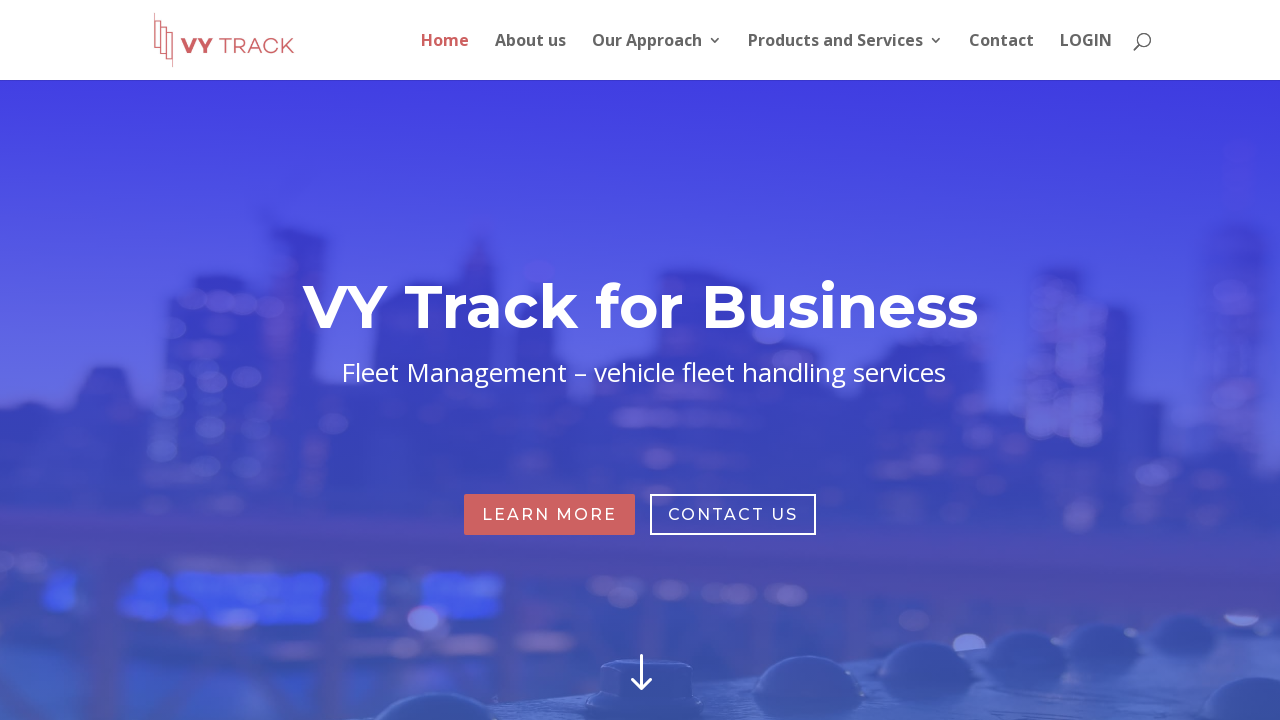